Tests JavaScript confirm dialog by clicking the confirm button, accepting it with OK, and verifying the result message

Starting URL: https://the-internet.herokuapp.com/javascript_alerts

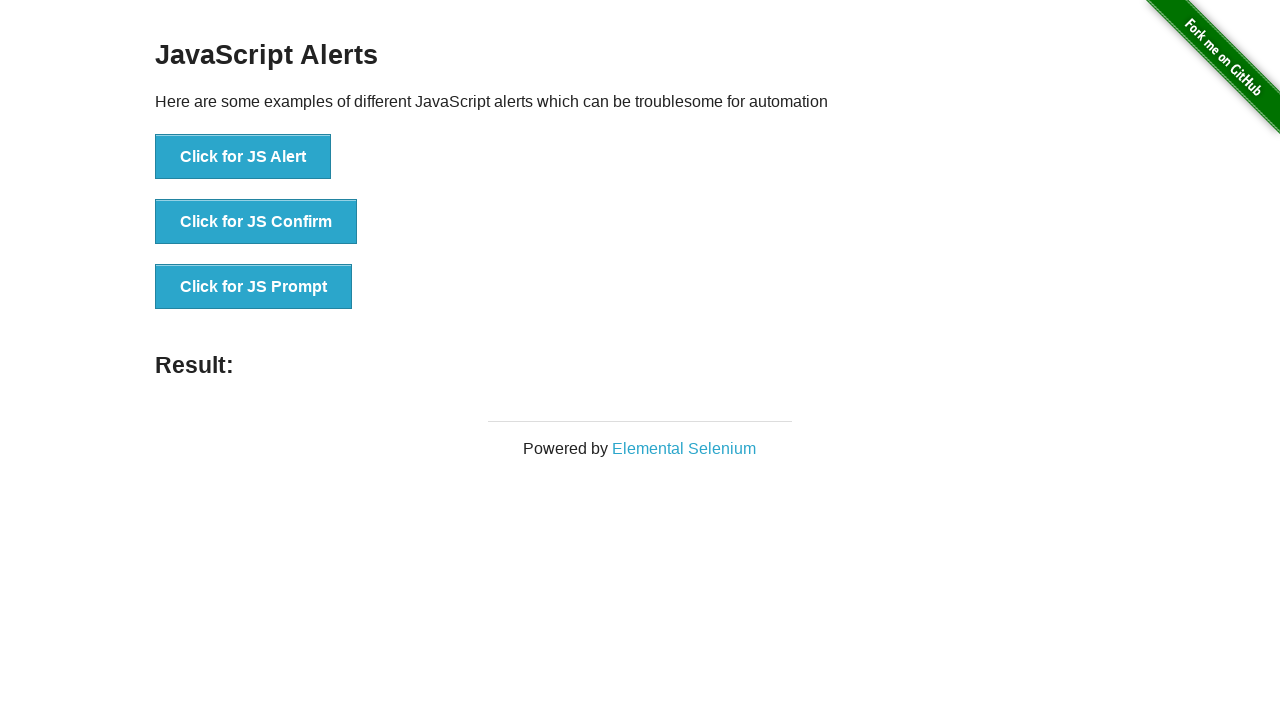

Set up dialog handler to accept confirm dialog
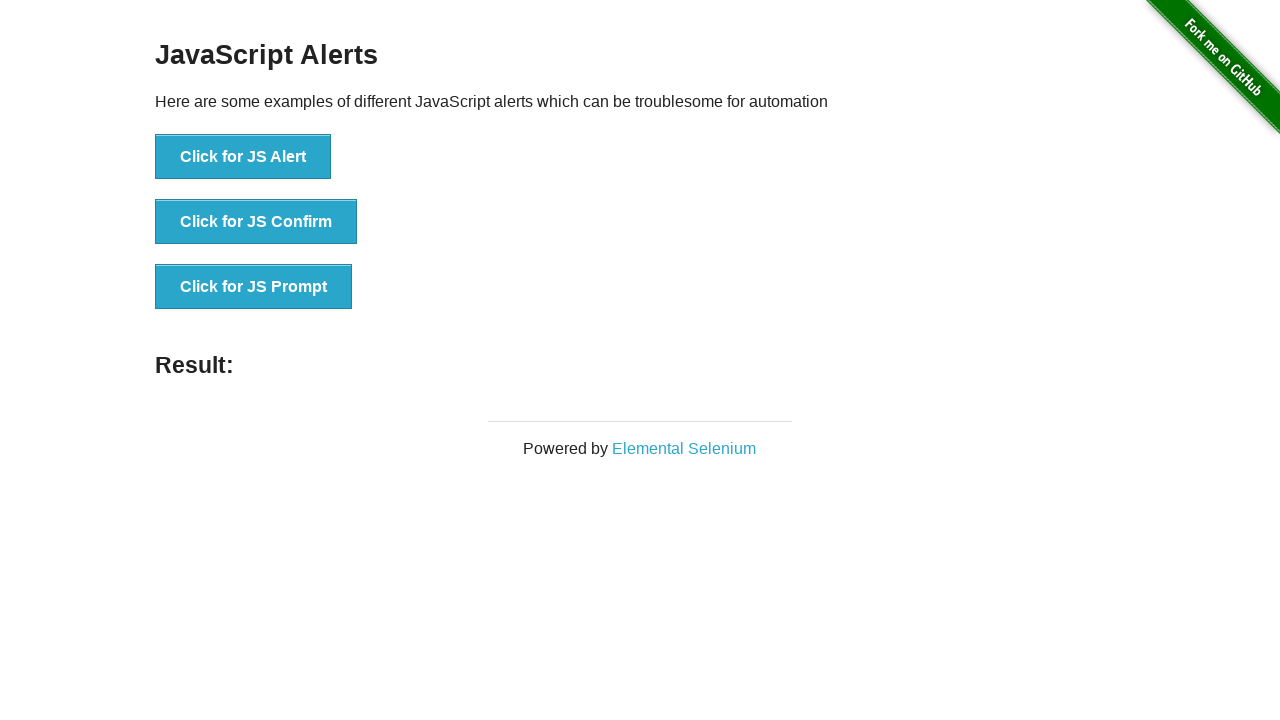

Clicked the JS Confirm button at (256, 222) on xpath=//button[text()='Click for JS Confirm']
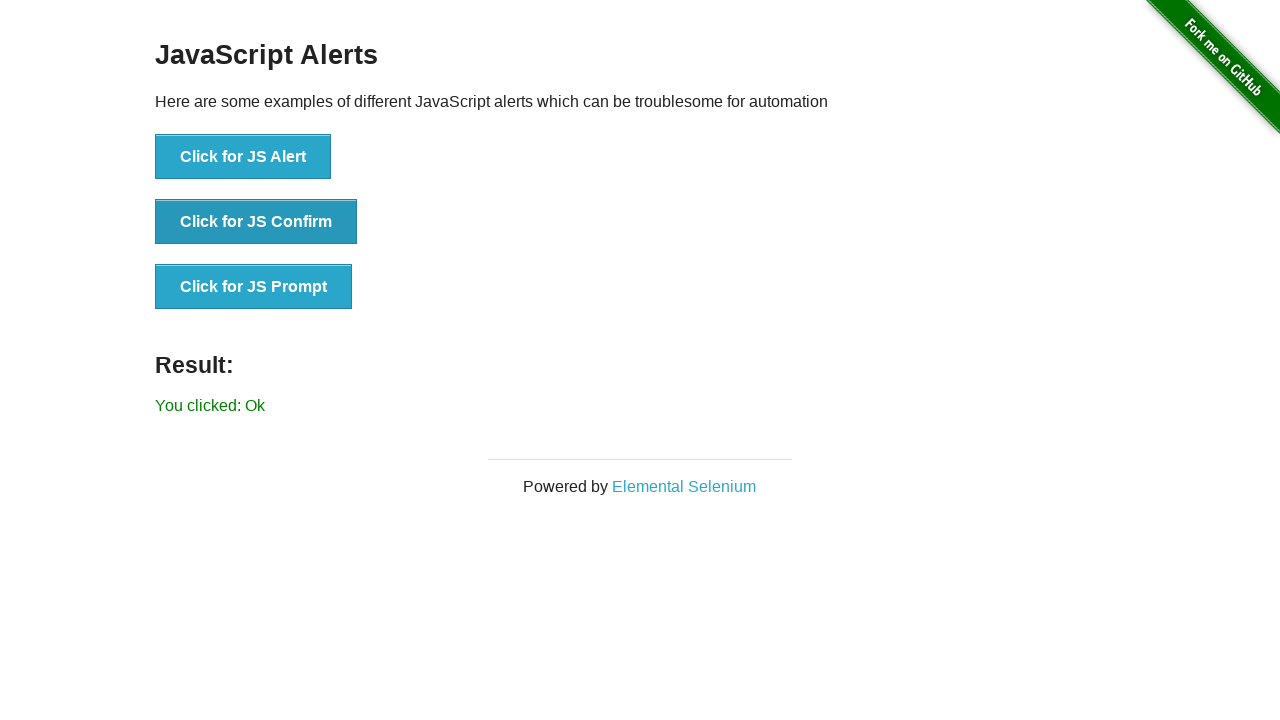

Waited for result message to appear
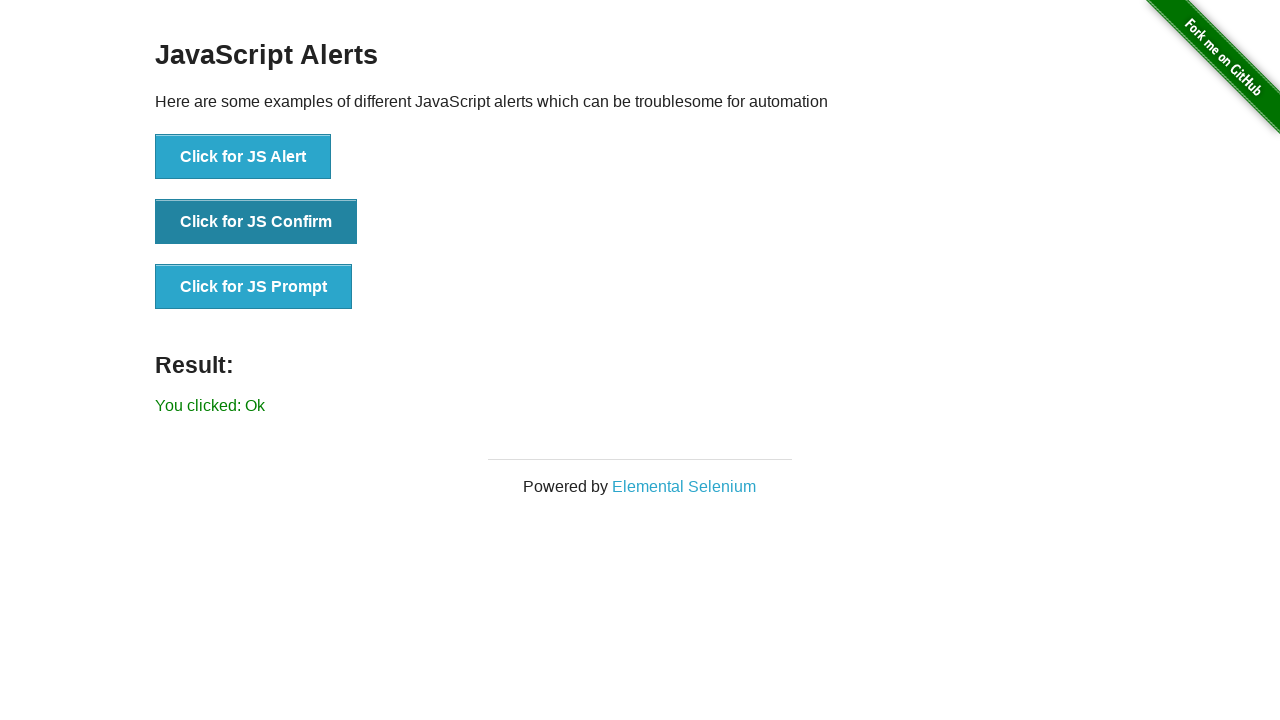

Retrieved result text content
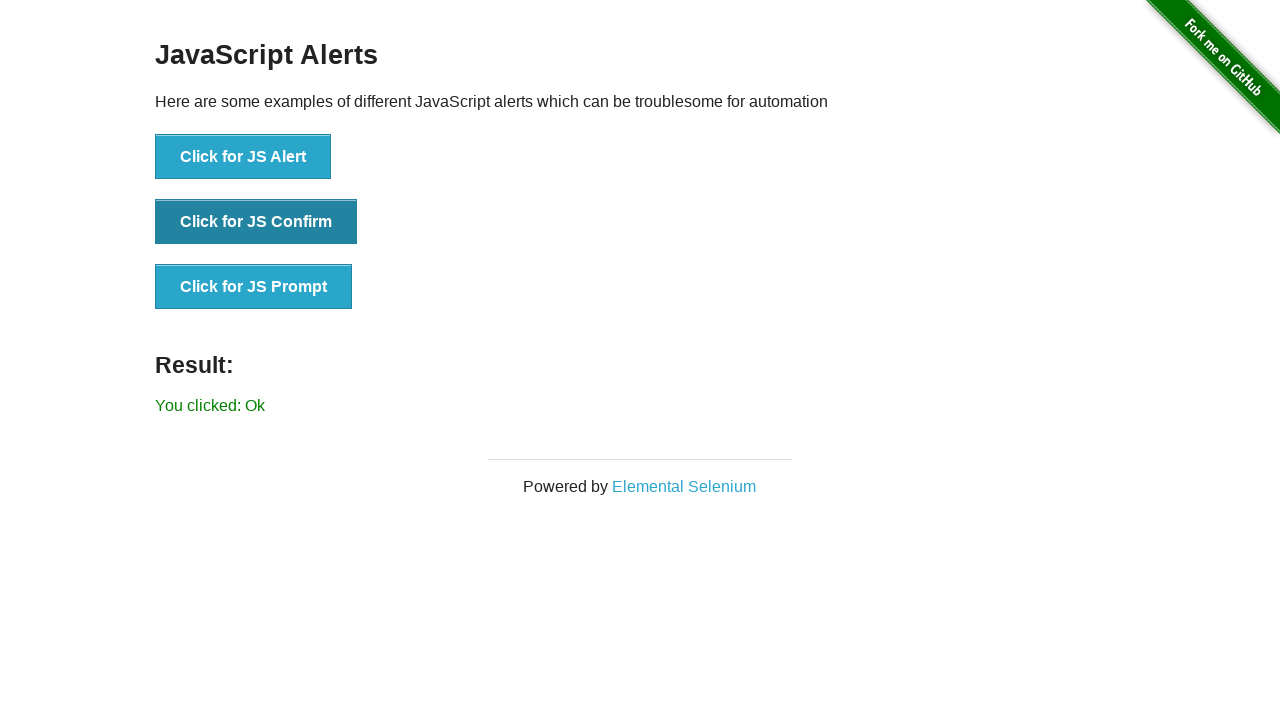

Verified result text equals 'You clicked: Ok'
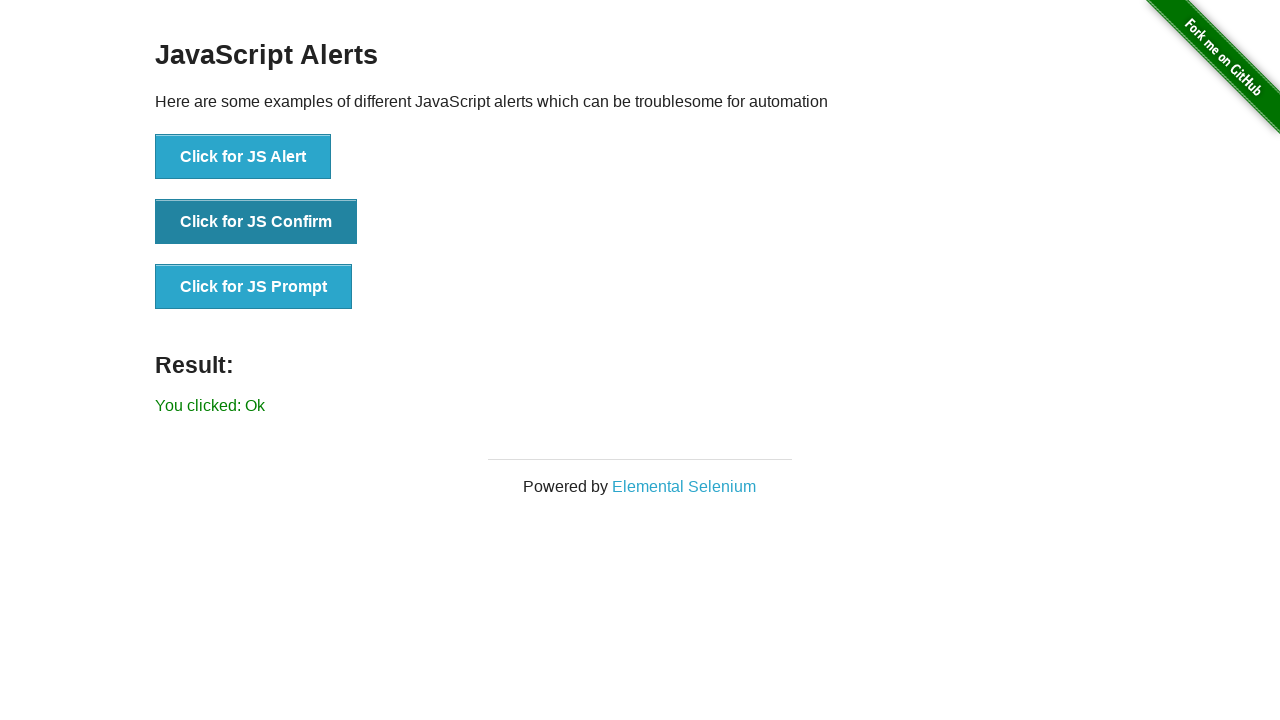

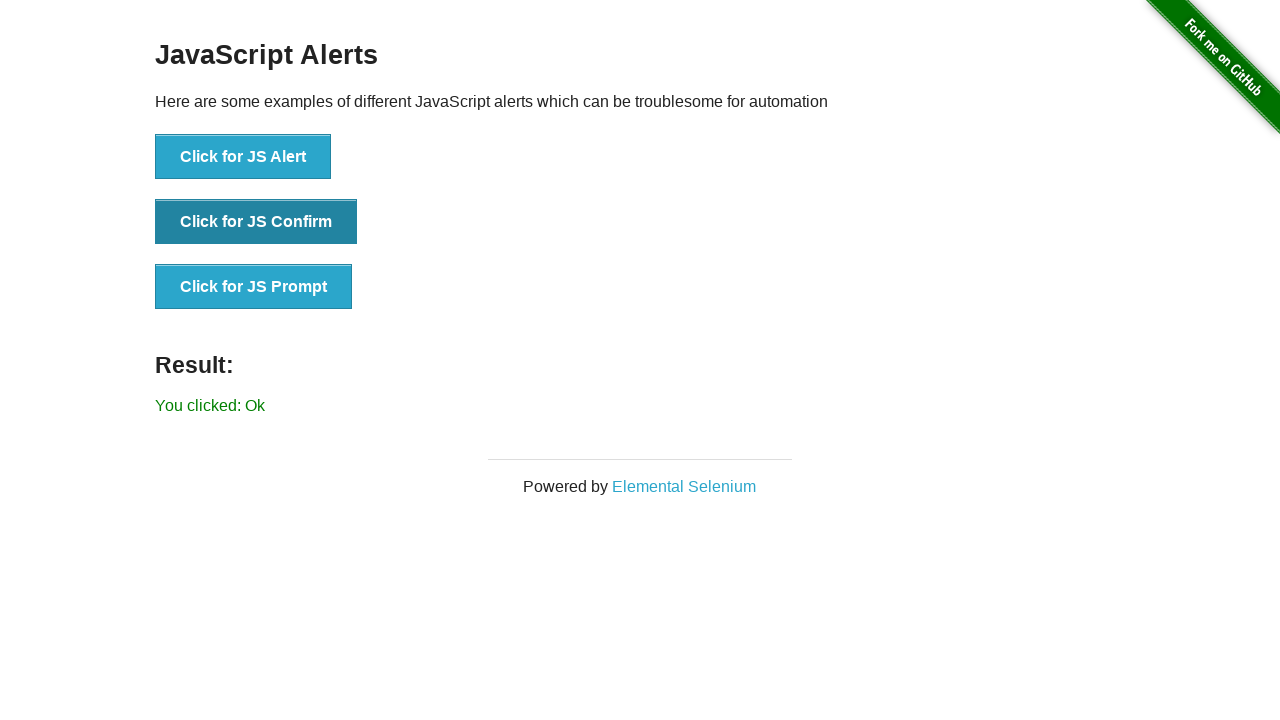